Tests drag and drop functionality by dragging an element from source to target location

Starting URL: https://demoqa.com/droppable/

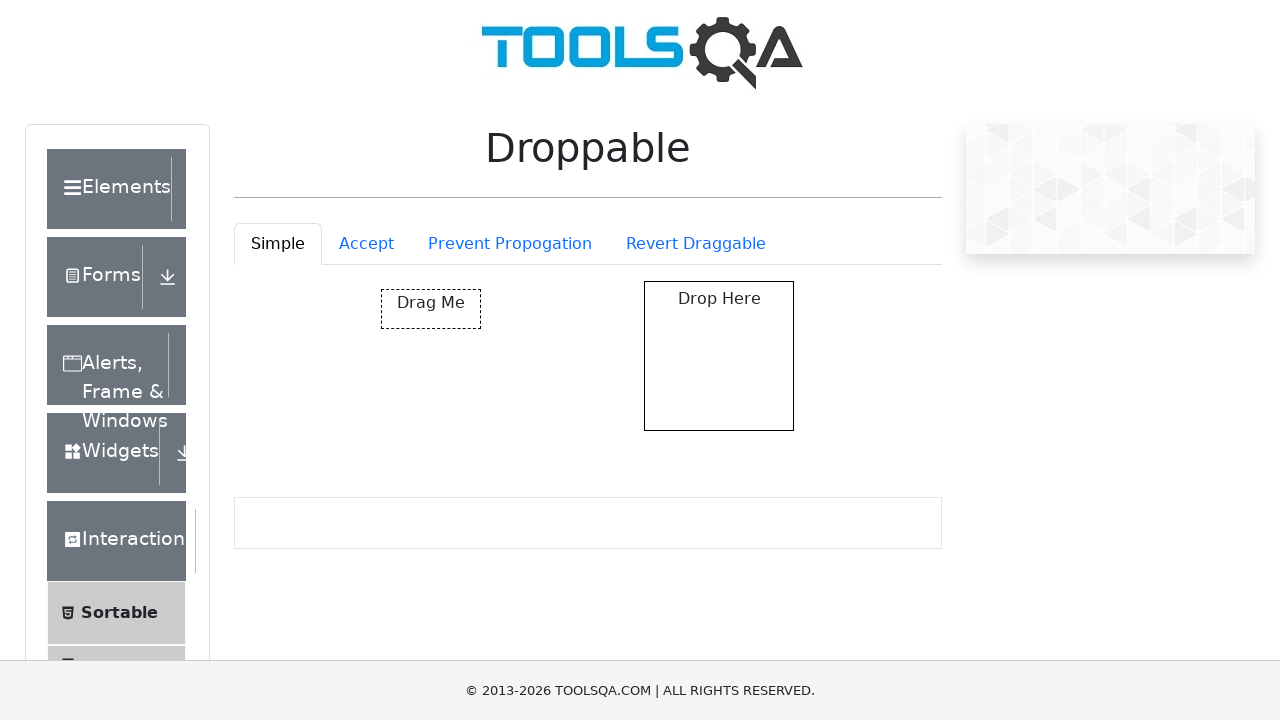

Located the draggable element
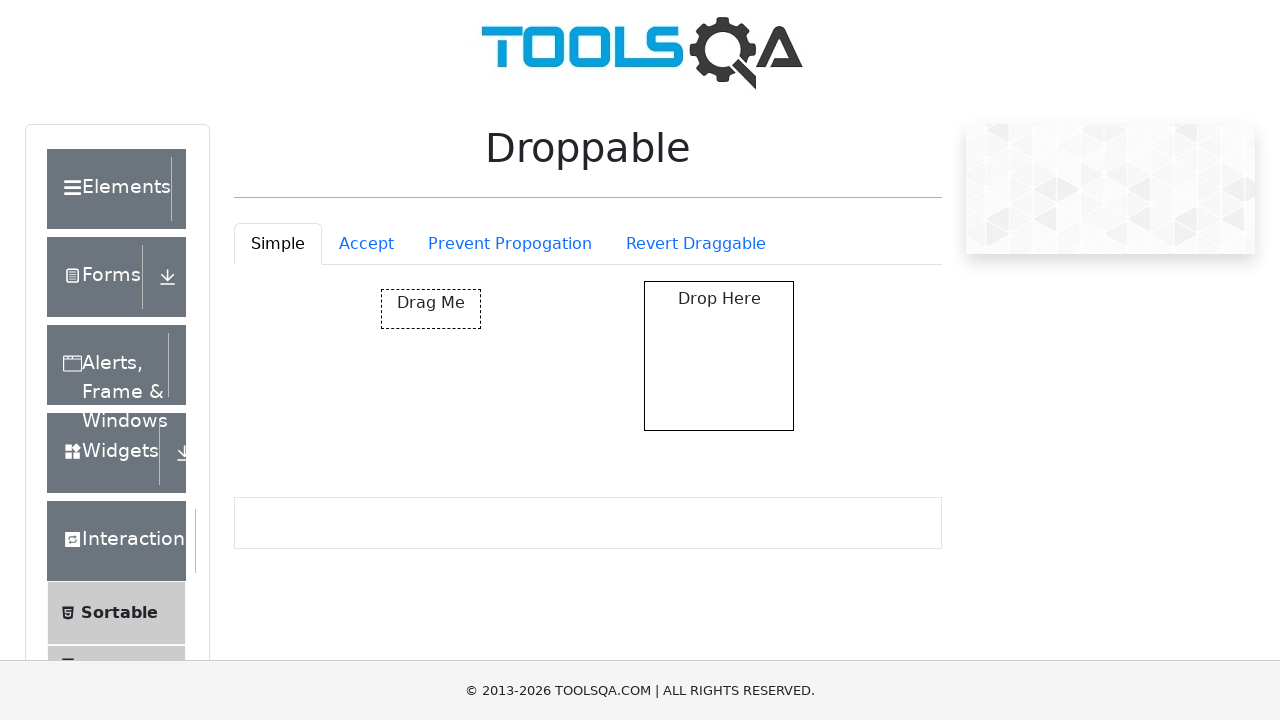

Located the droppable target element
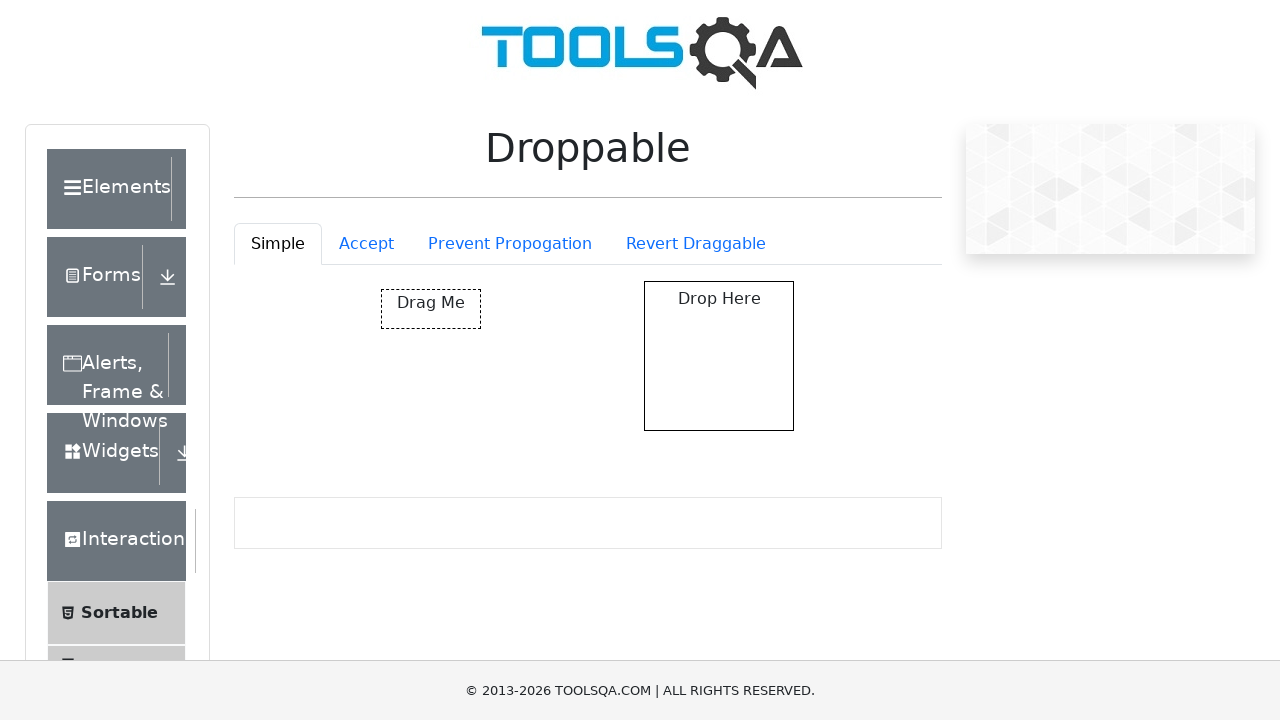

Dragged element from source to target location at (719, 356)
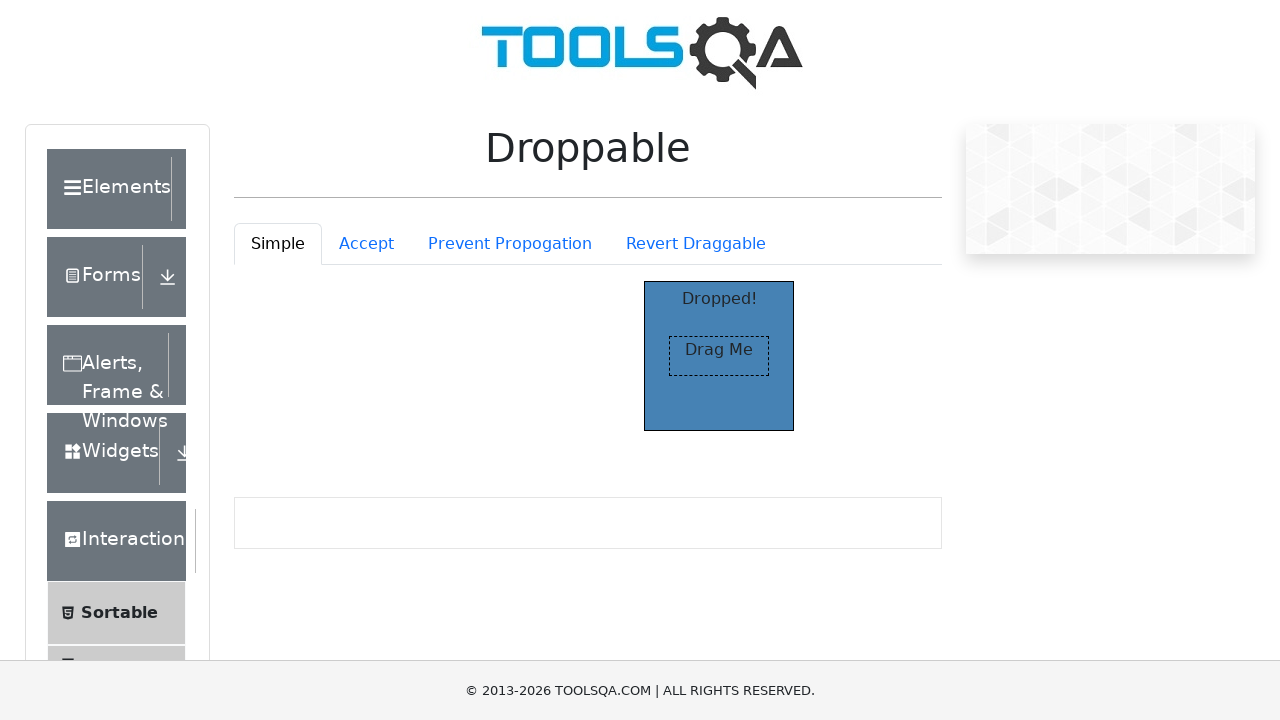

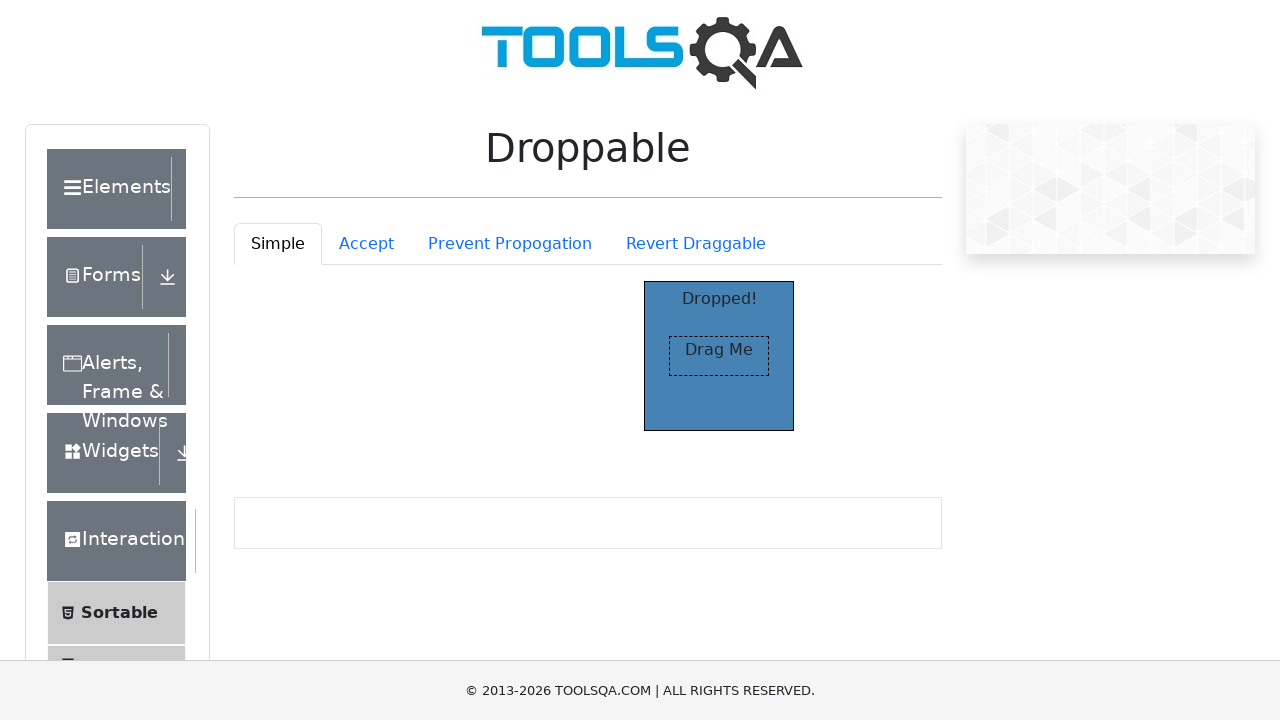